Tests mouse hover functionality by scrolling to the mouse hover section, hovering over an element to reveal a dropdown menu, and clicking on the first option (Top)

Starting URL: https://rahulshettyacademy.com/AutomationPractice/

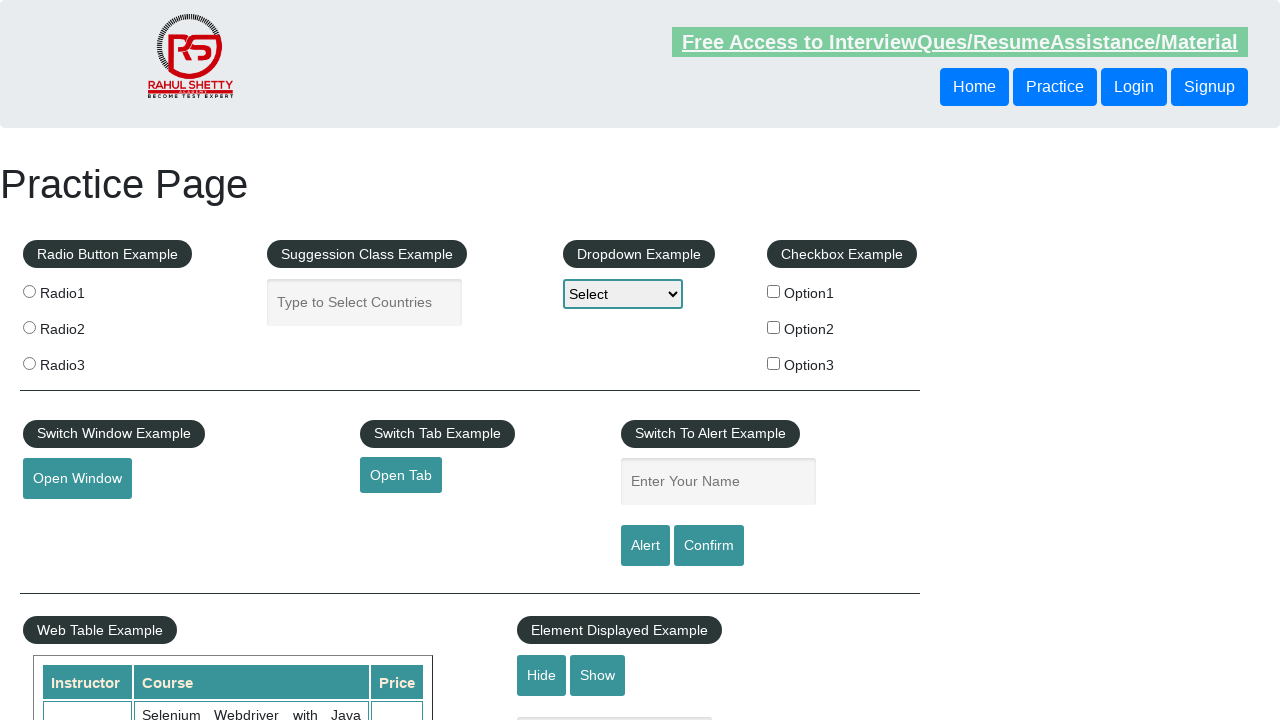

Scrolled down 1000px to reach the mouse hover section
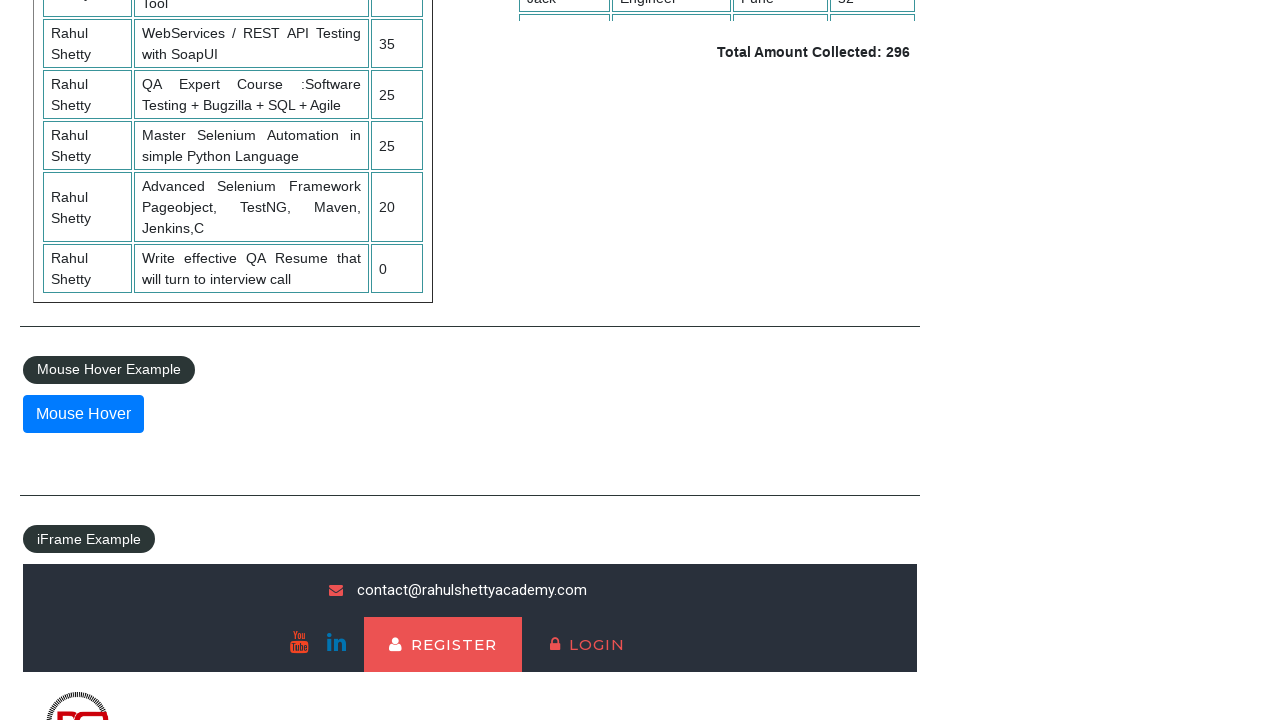

Hovered over mouse hover element to reveal dropdown menu at (83, 414) on #mousehover
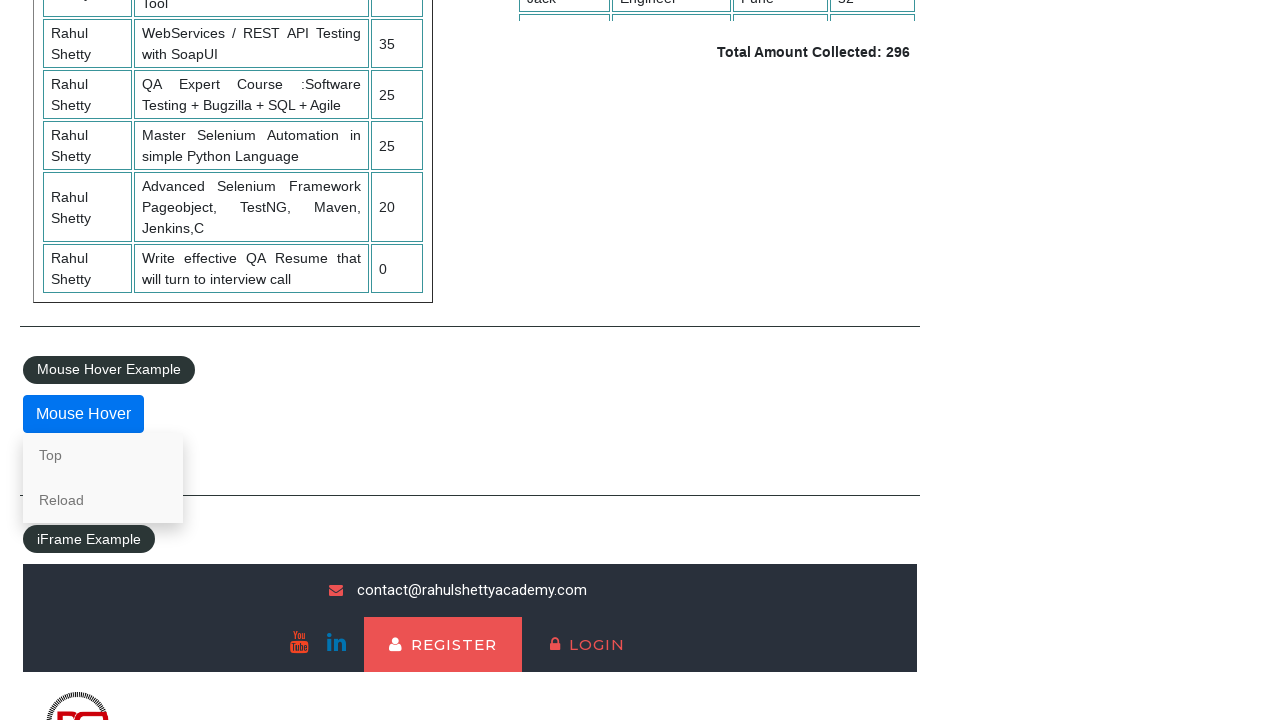

Clicked on 'Top' option from dropdown menu at (103, 455) on a[href='#top']
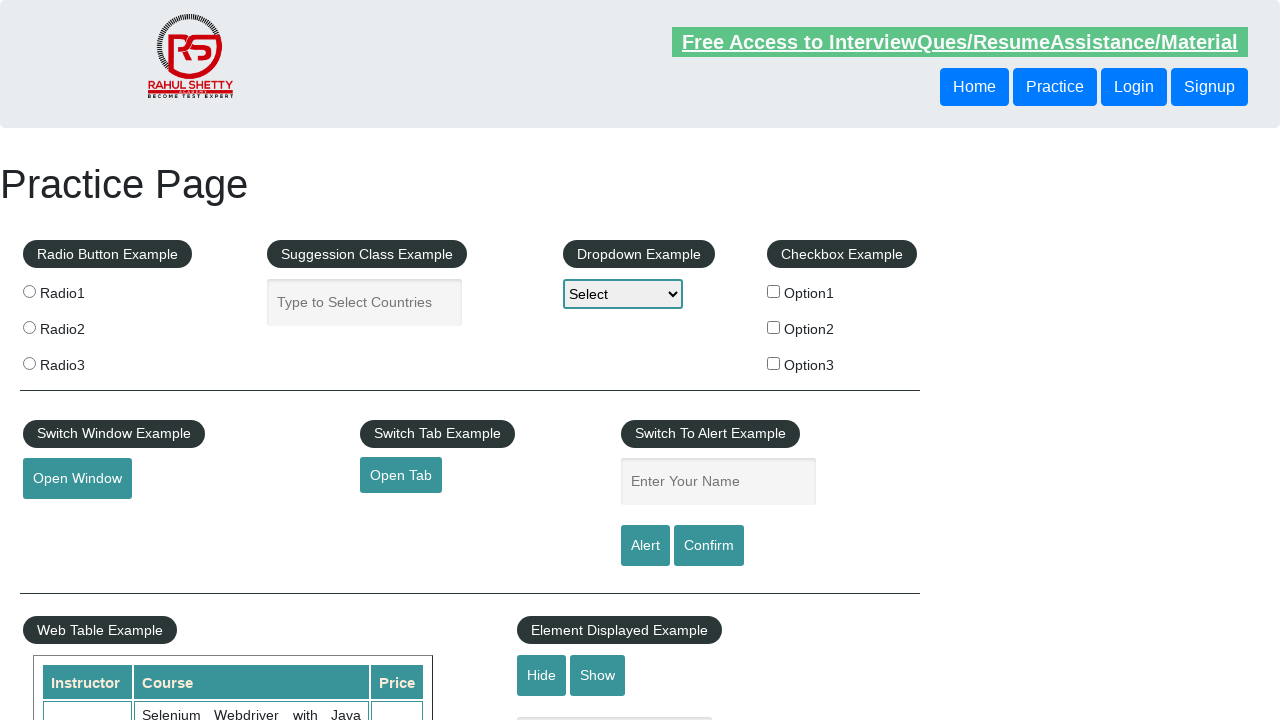

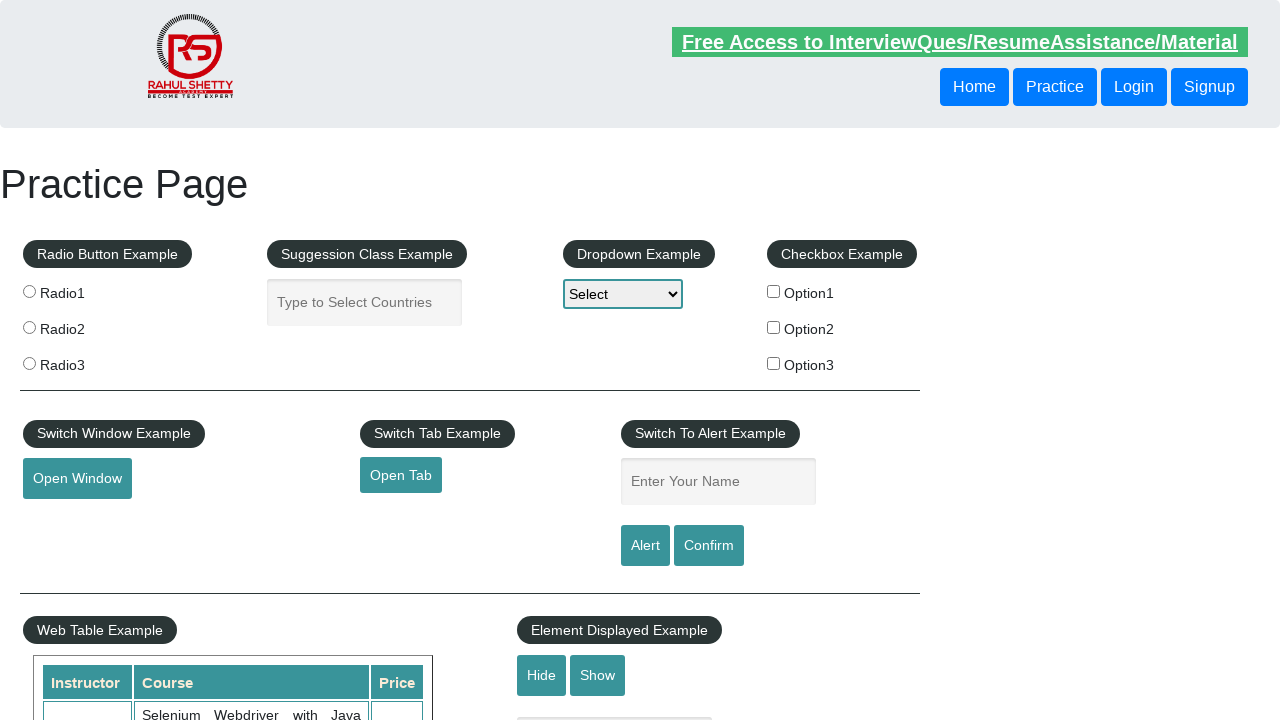